Navigates to the Automation Step by Step website and maximizes the browser window, then retrieves the page title

Starting URL: https://automationstepbystep.com/

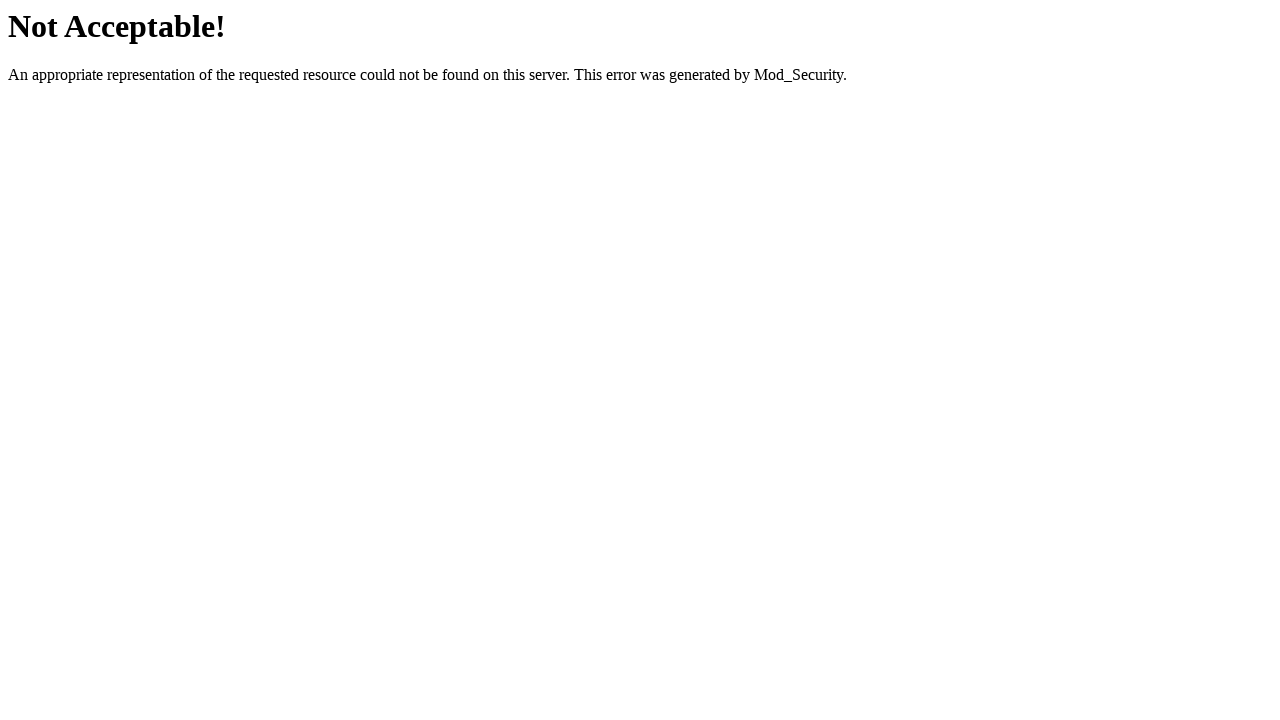

Set viewport size to 1920x1080 to maximize browser window
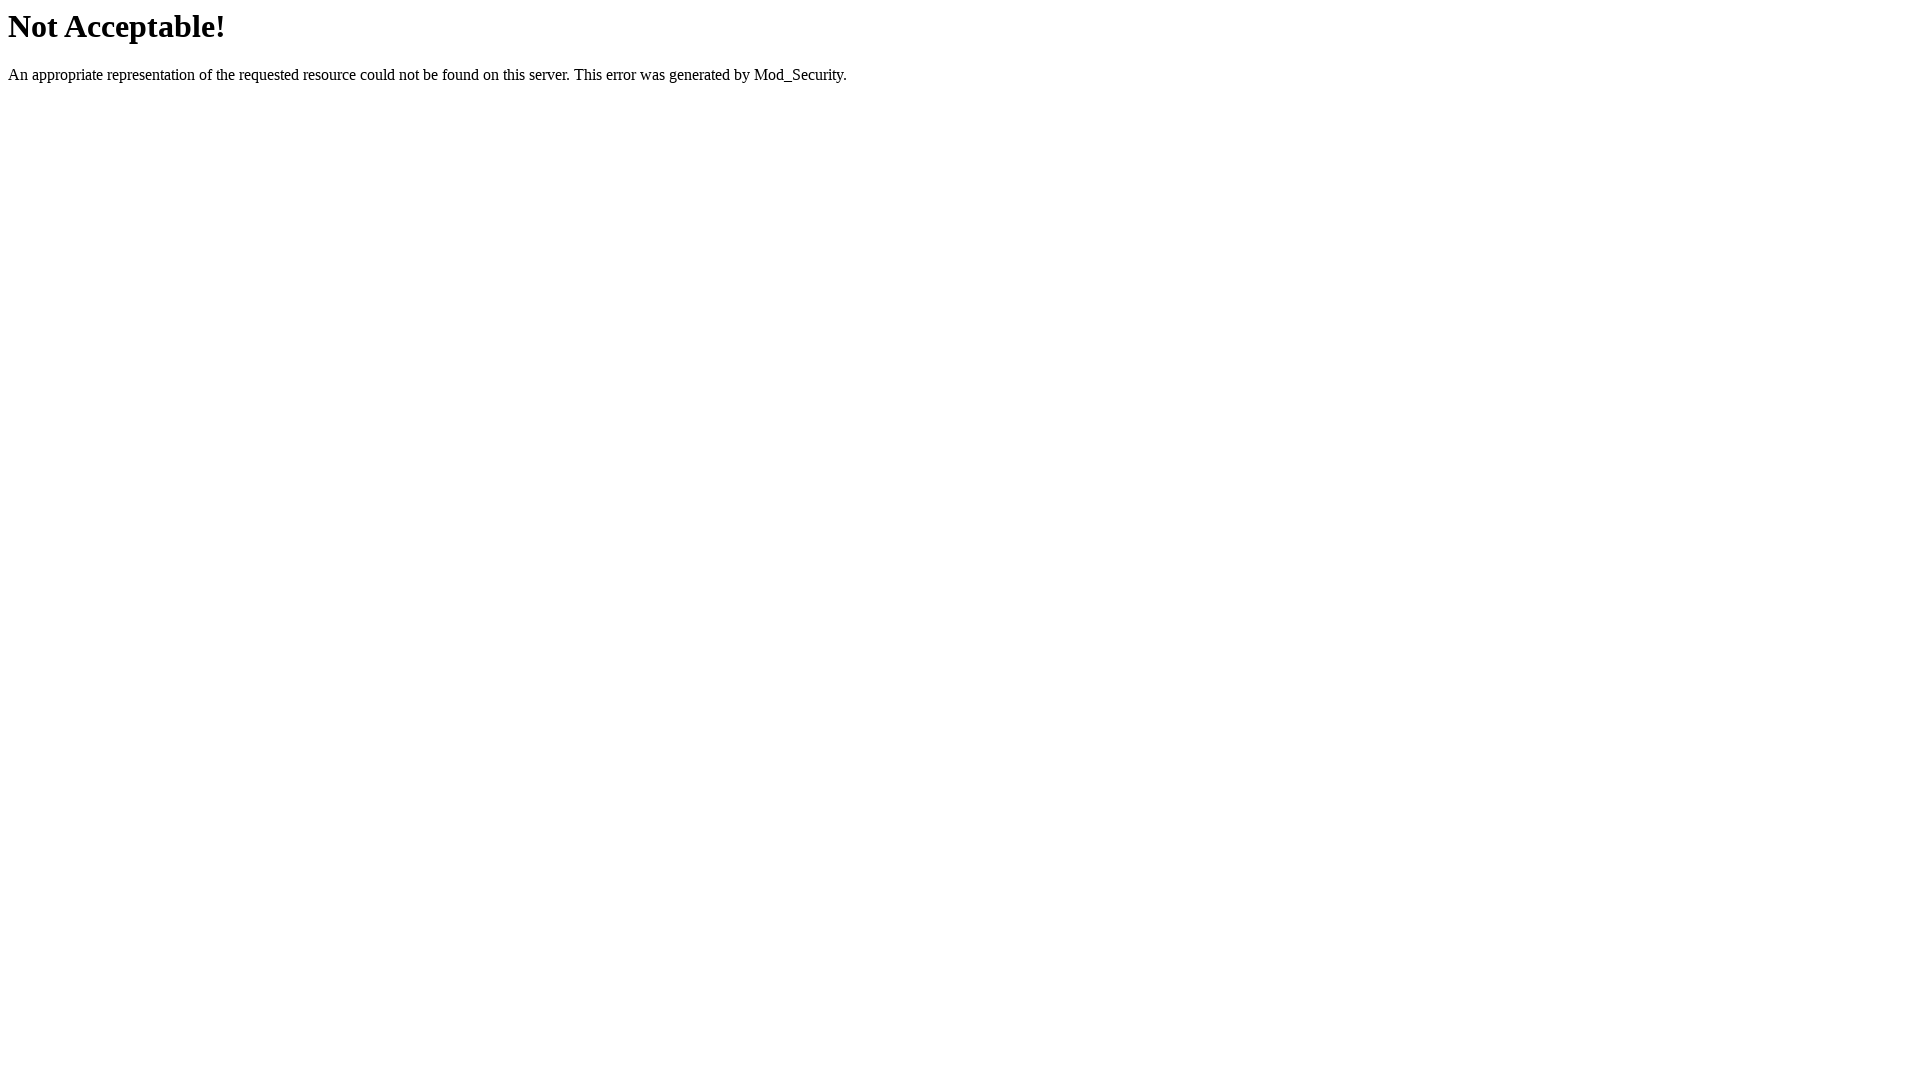

Retrieved page title: Not Acceptable!
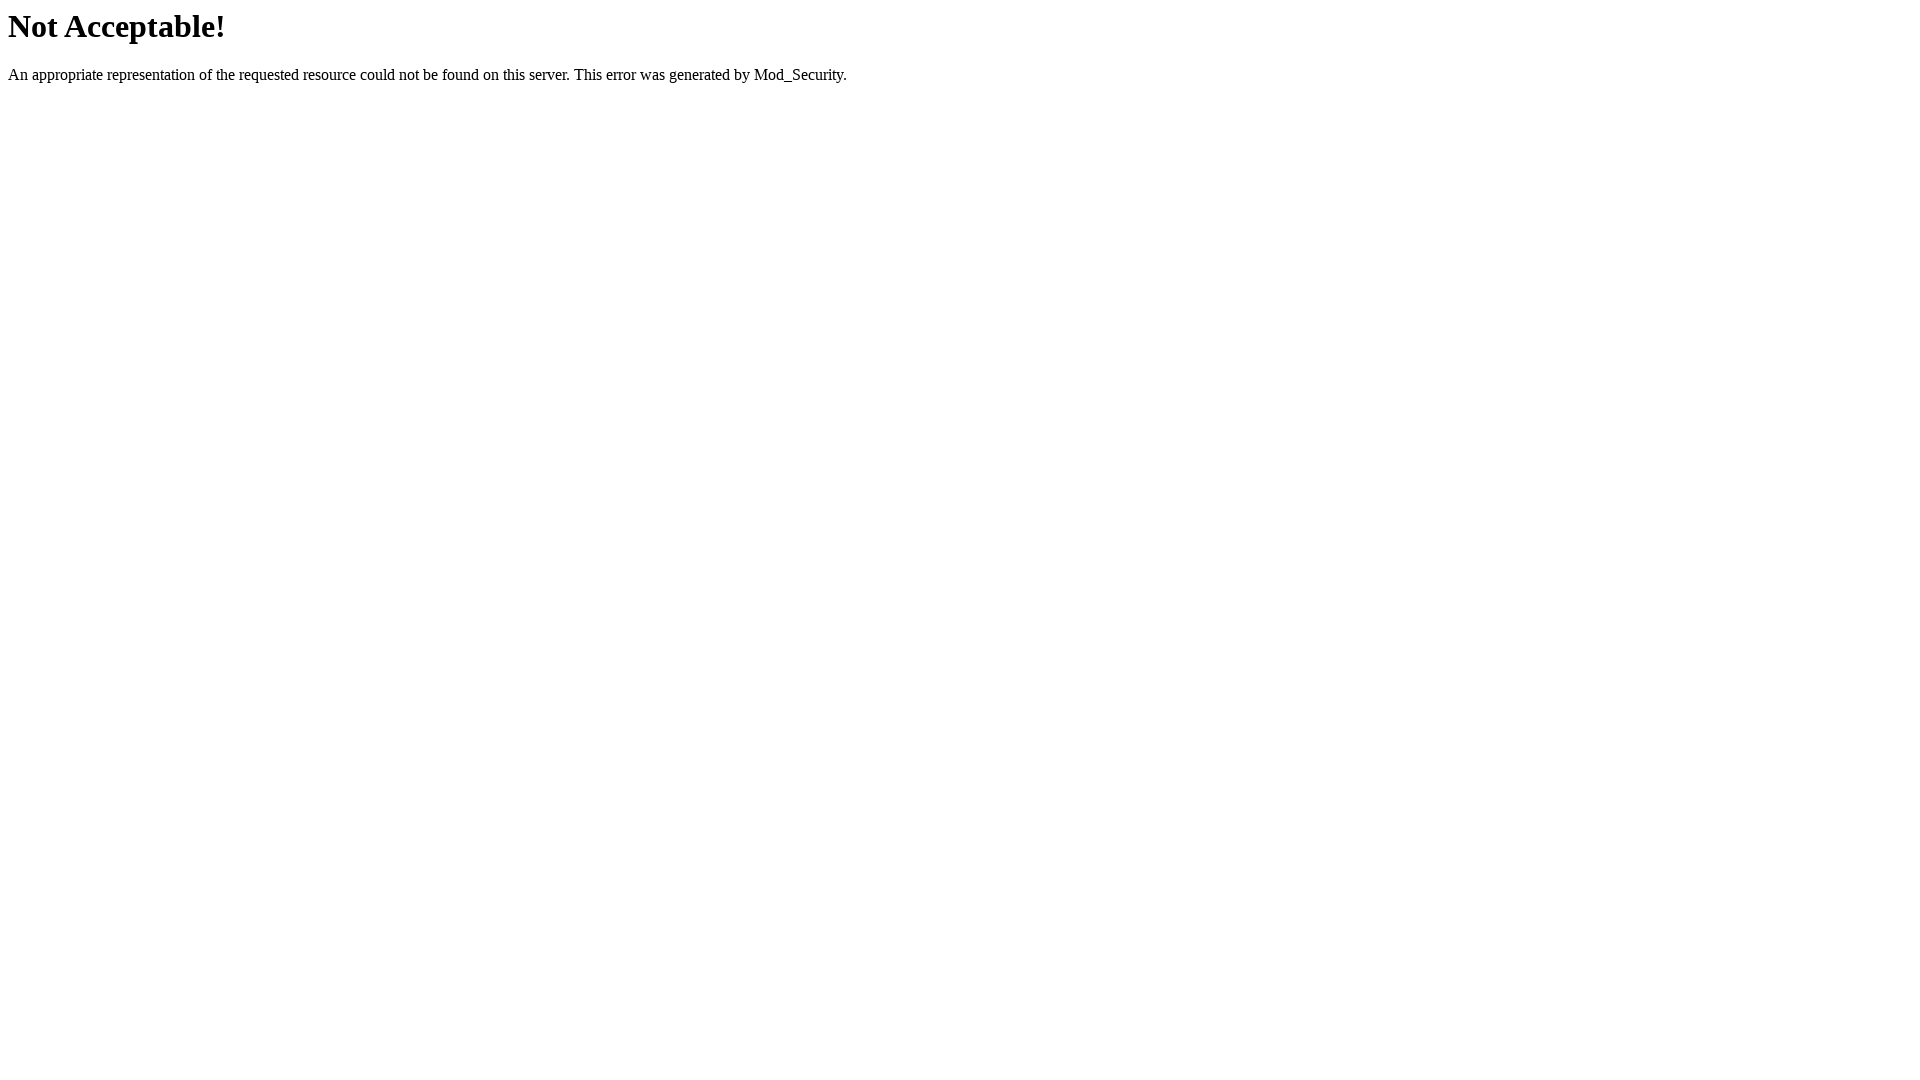

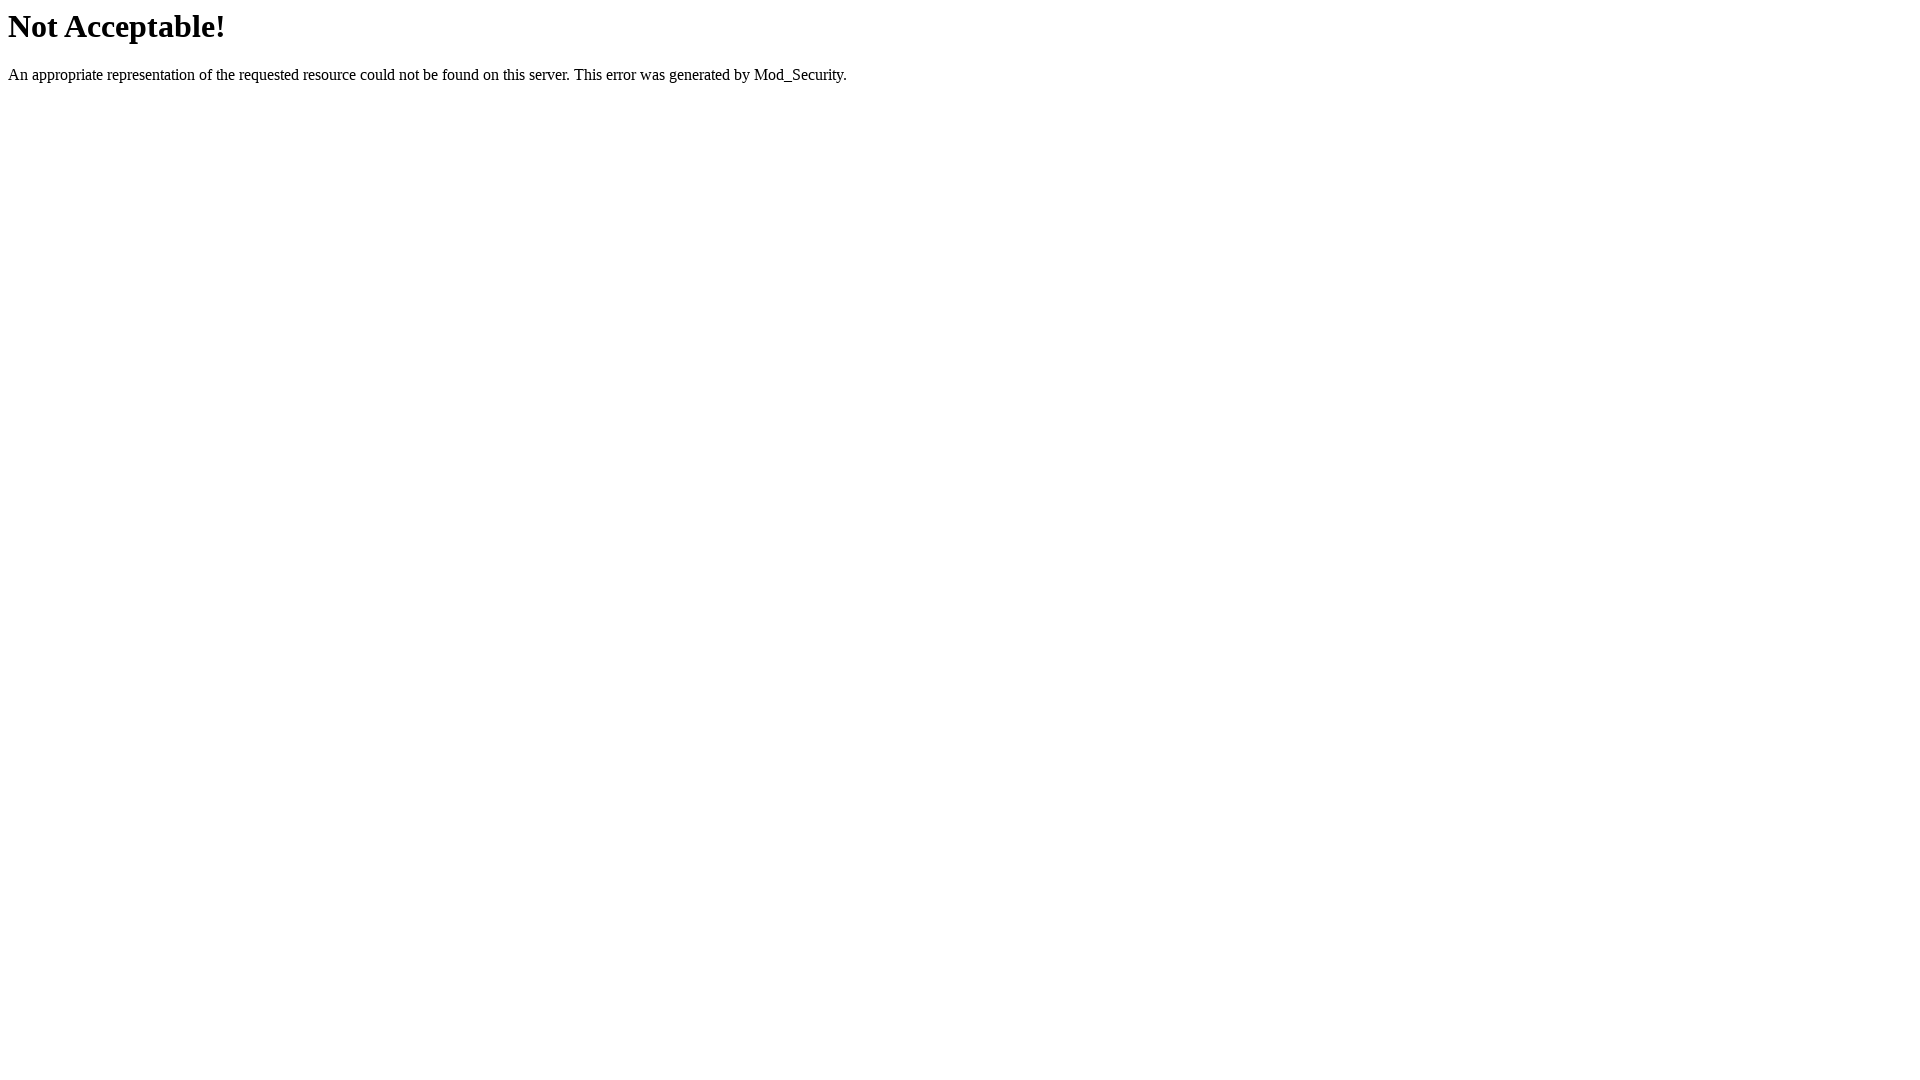